Tests context menu functionality by navigating to the Context Menu page, performing a right-click on a designated element, validating the alert text, and dismissing the alert.

Starting URL: https://the-internet.herokuapp.com/

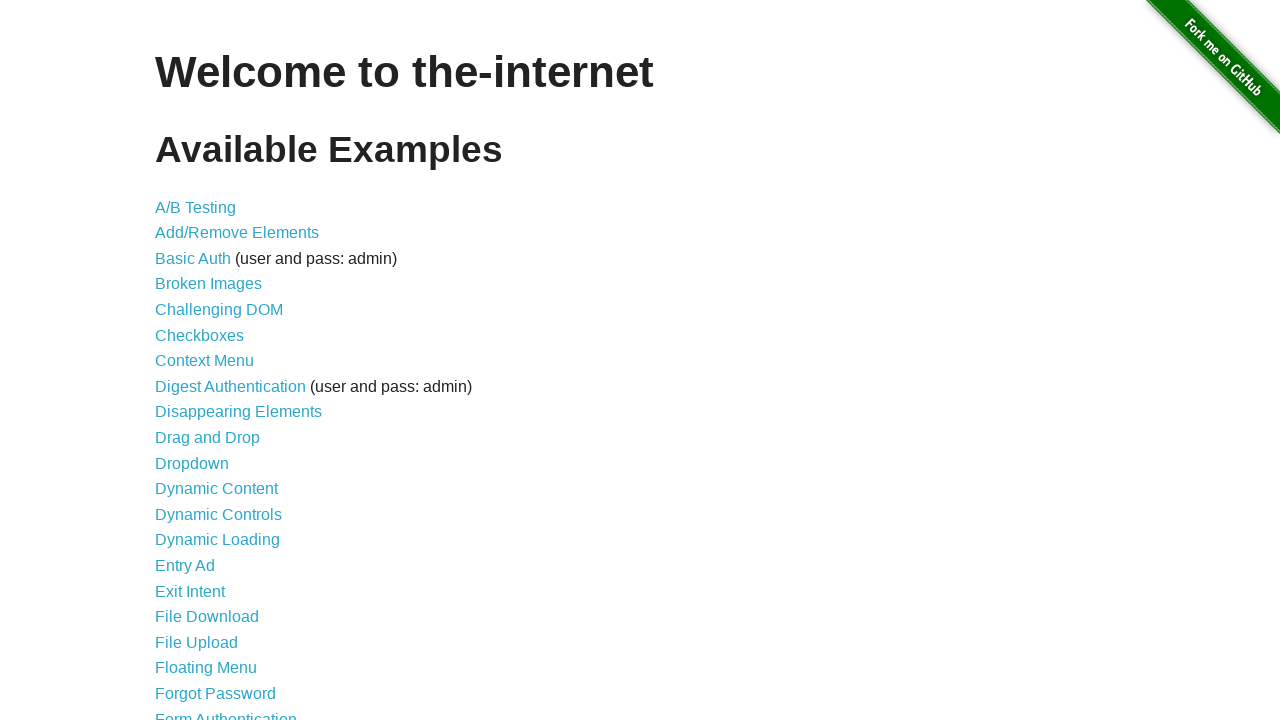

Clicked on Context Menu link to navigate to the test page at (204, 361) on text=Context Menu
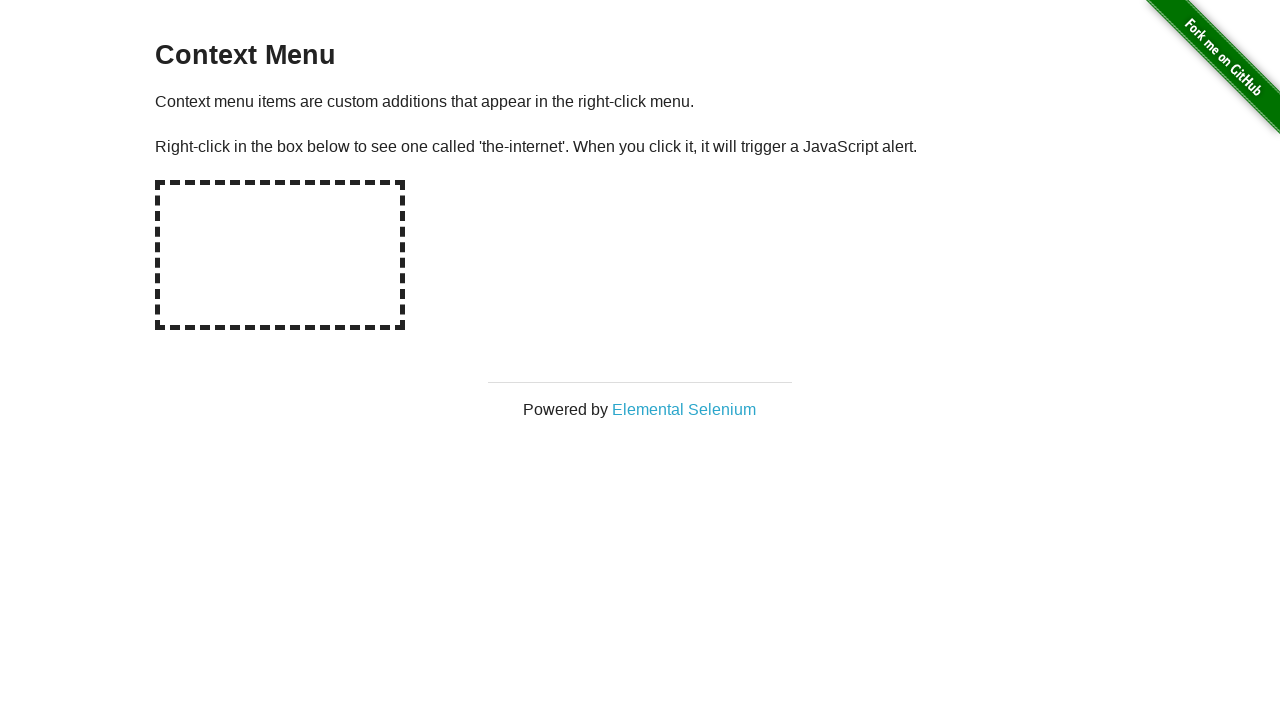

Waited for hot-spot element to be visible
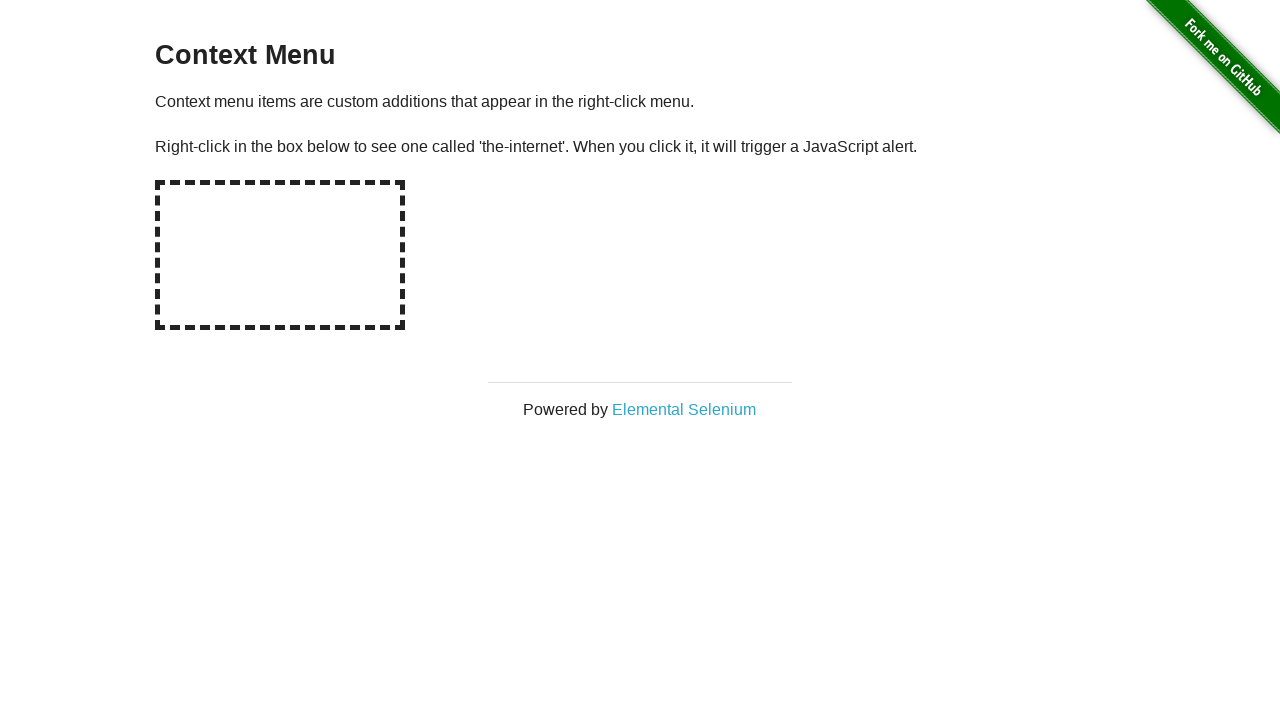

Right-clicked on the square element at (280, 255) on #hot-spot
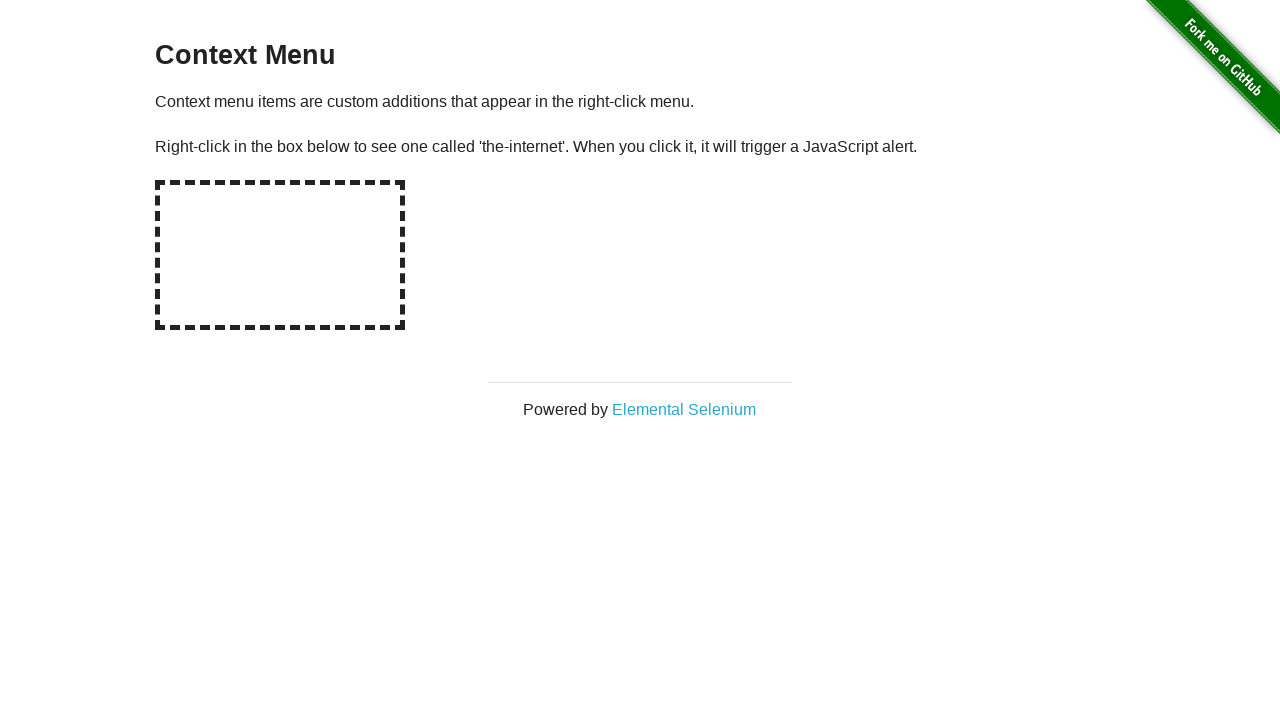

Registered dialog event listener
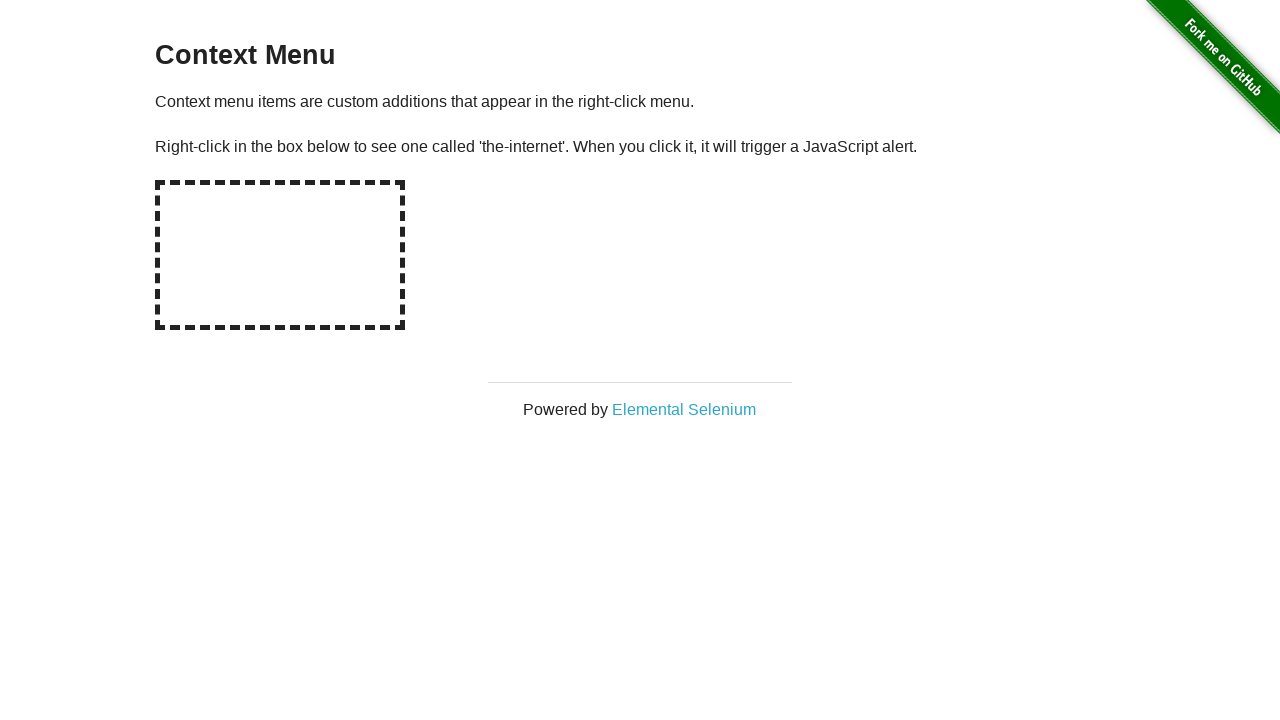

Registered single-use dialog handler with assertion
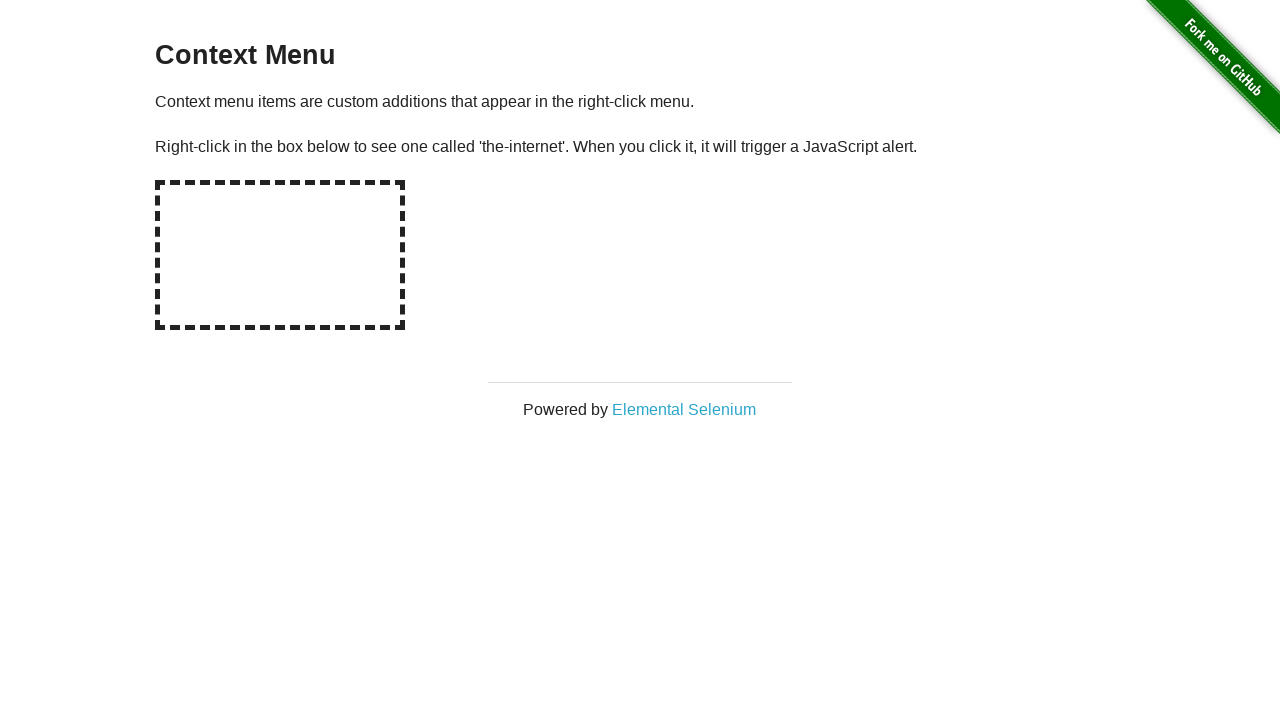

Right-clicked on hot-spot element to trigger context menu and alert dialog at (280, 255) on #hot-spot
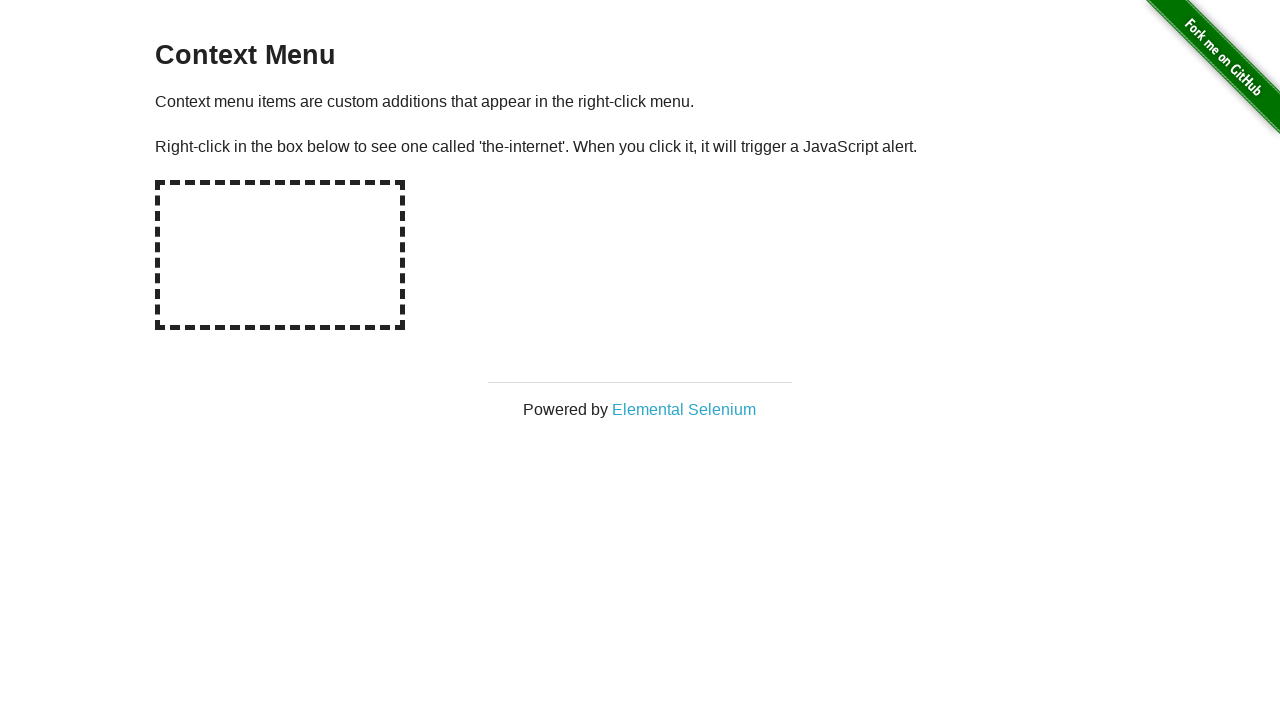

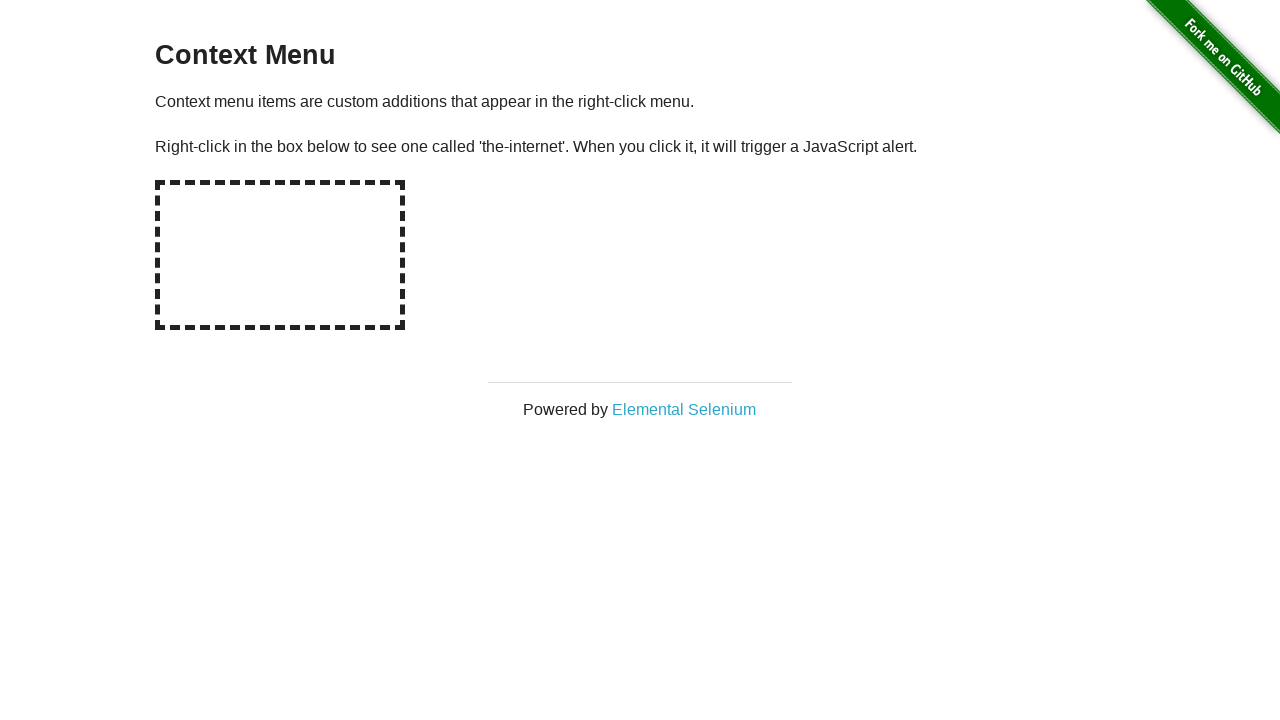